Tests the text box form on demoqa.com by filling in user name, email, current address, and permanent address fields, submitting the form, and verifying the results are displayed correctly.

Starting URL: https://demoqa.com/text-box

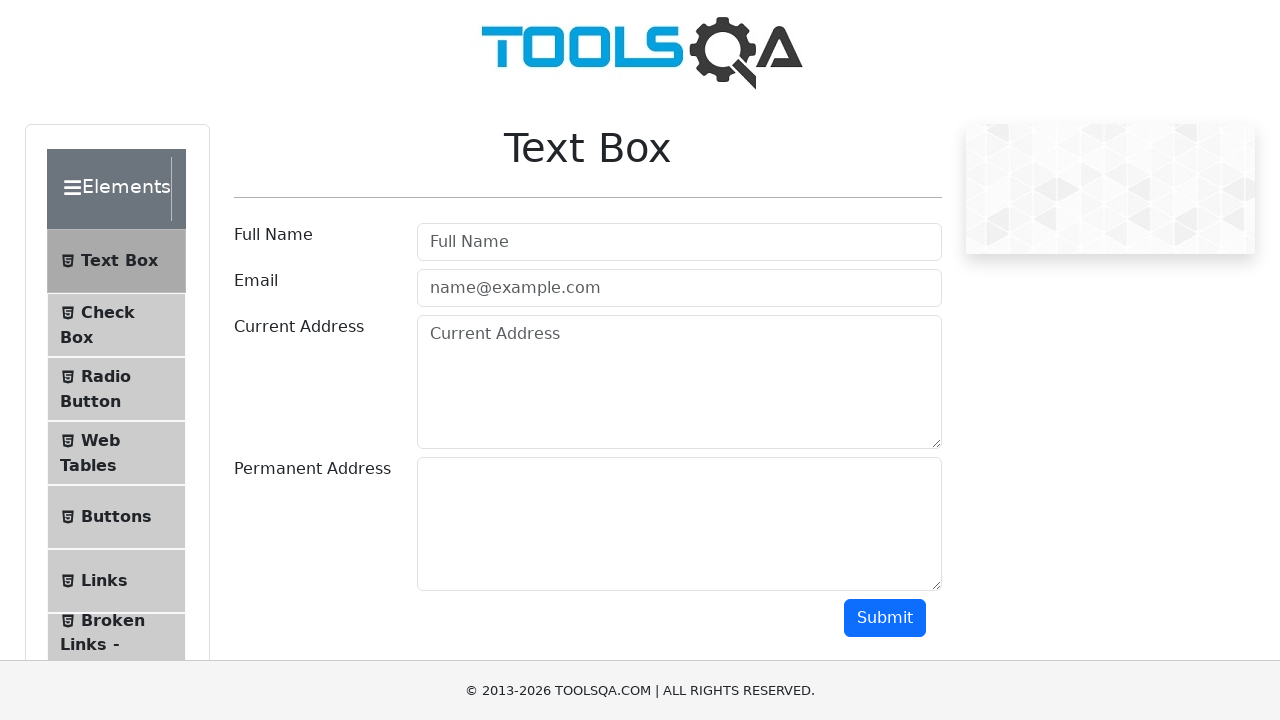

Filled user name field with 'Robert Martinez' on #userName
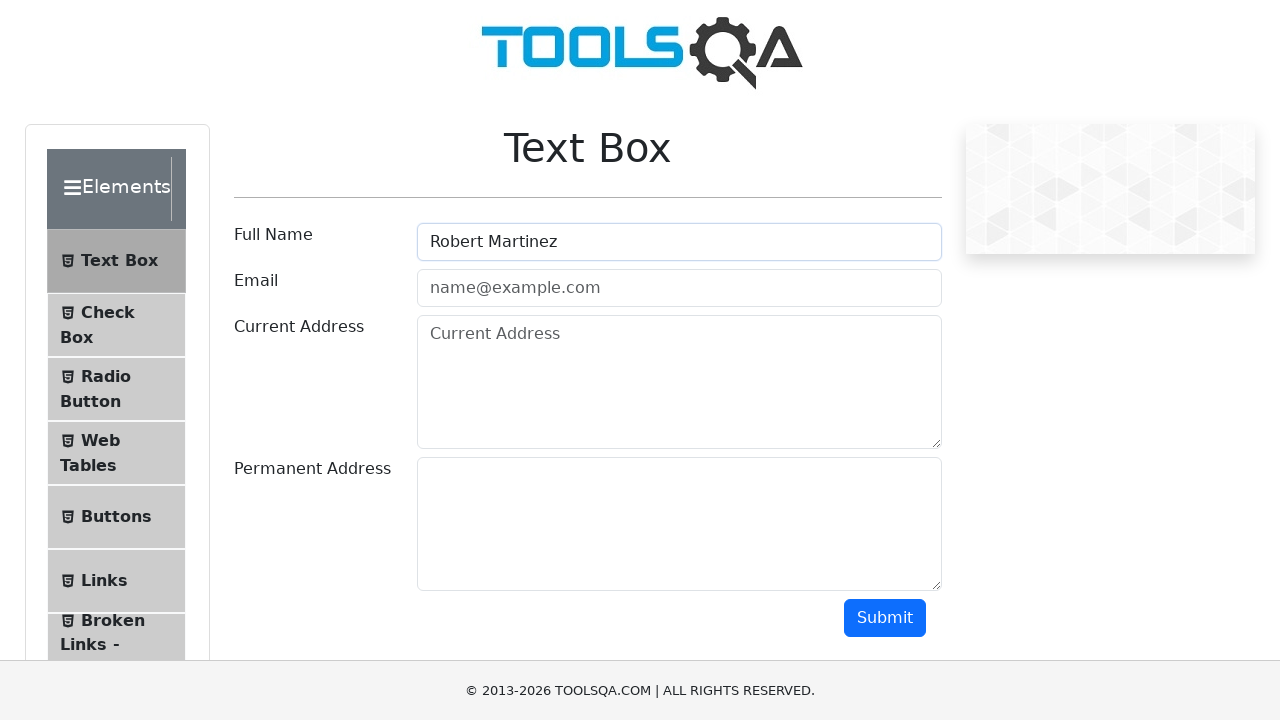

Filled email field with 'robert.martinez@example.com' on #userEmail
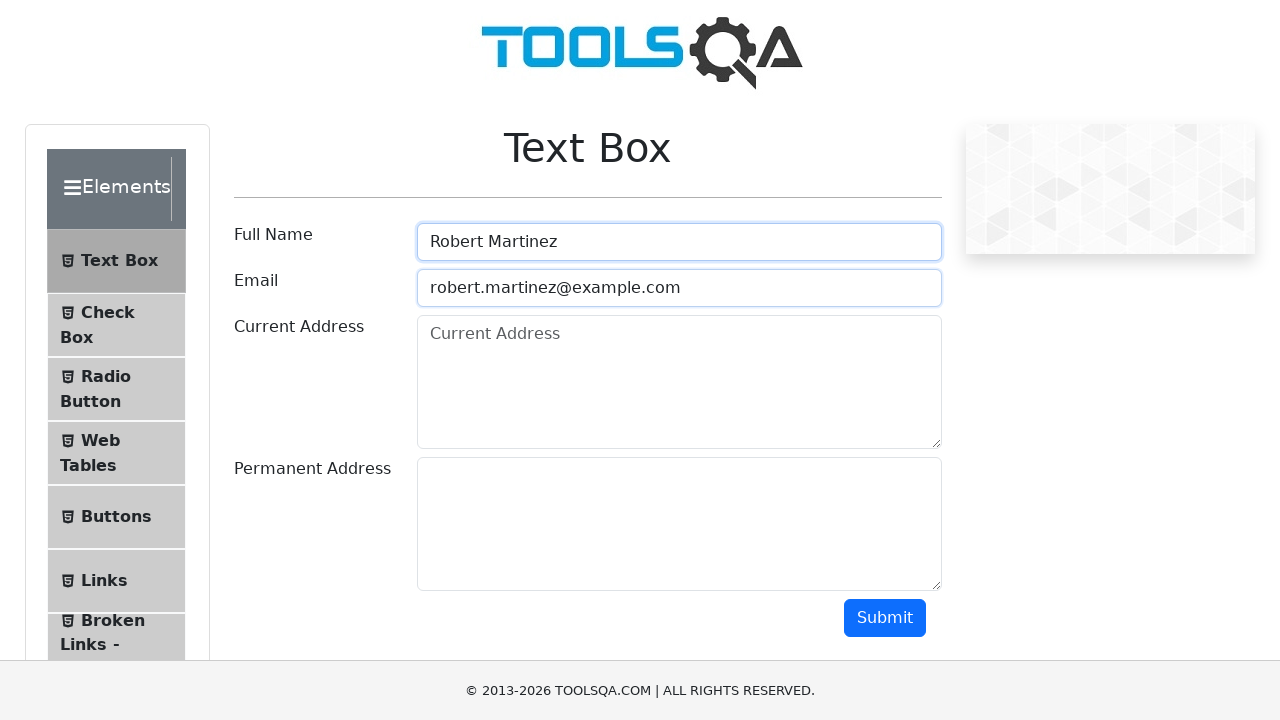

Filled current address field with '742 Evergreen Terrace, Springfield, IL 62704' on #currentAddress
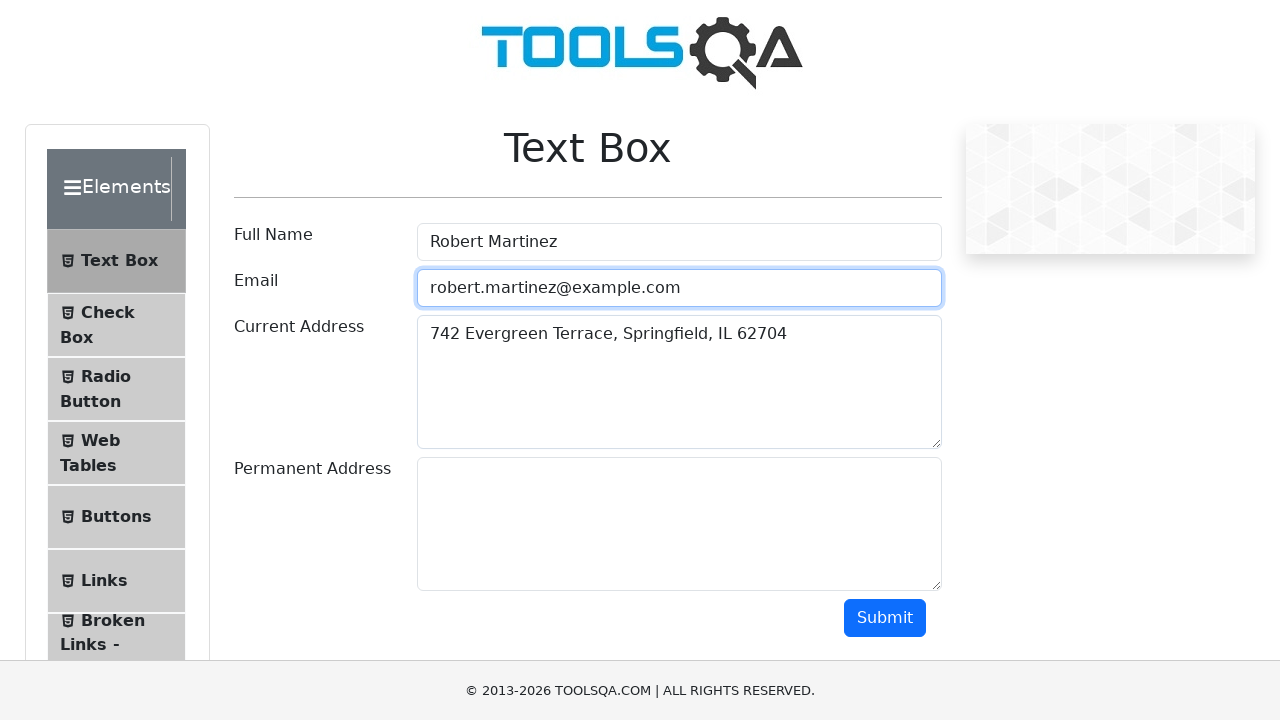

Filled permanent address field with '1600 Pennsylvania Avenue NW, Washington, DC 20500' on #permanentAddress
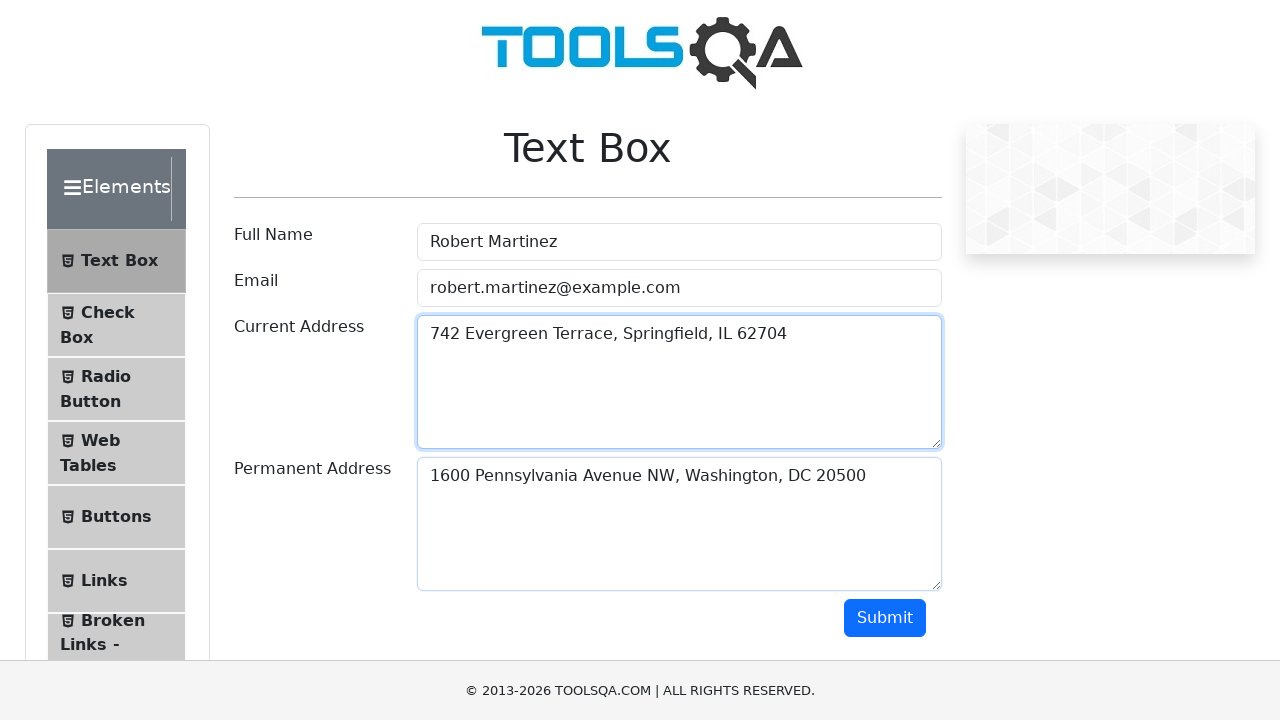

Clicked the submit button at (885, 618) on #submit
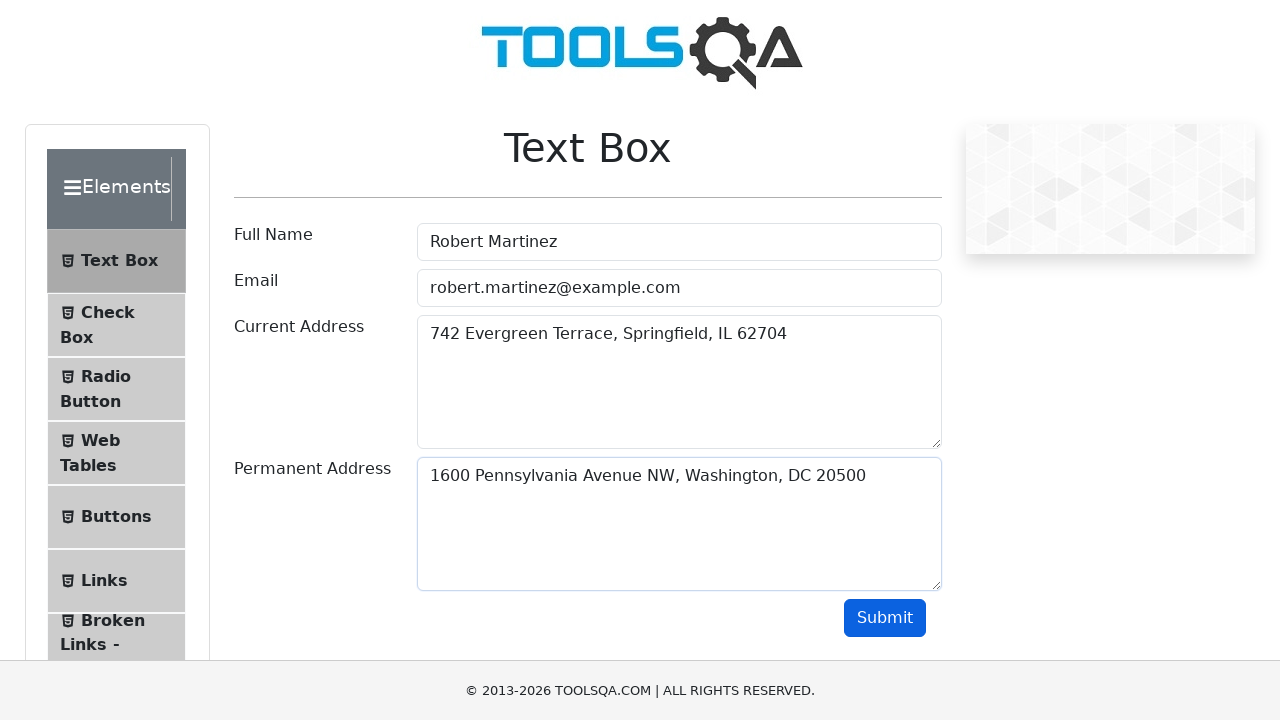

Output section loaded
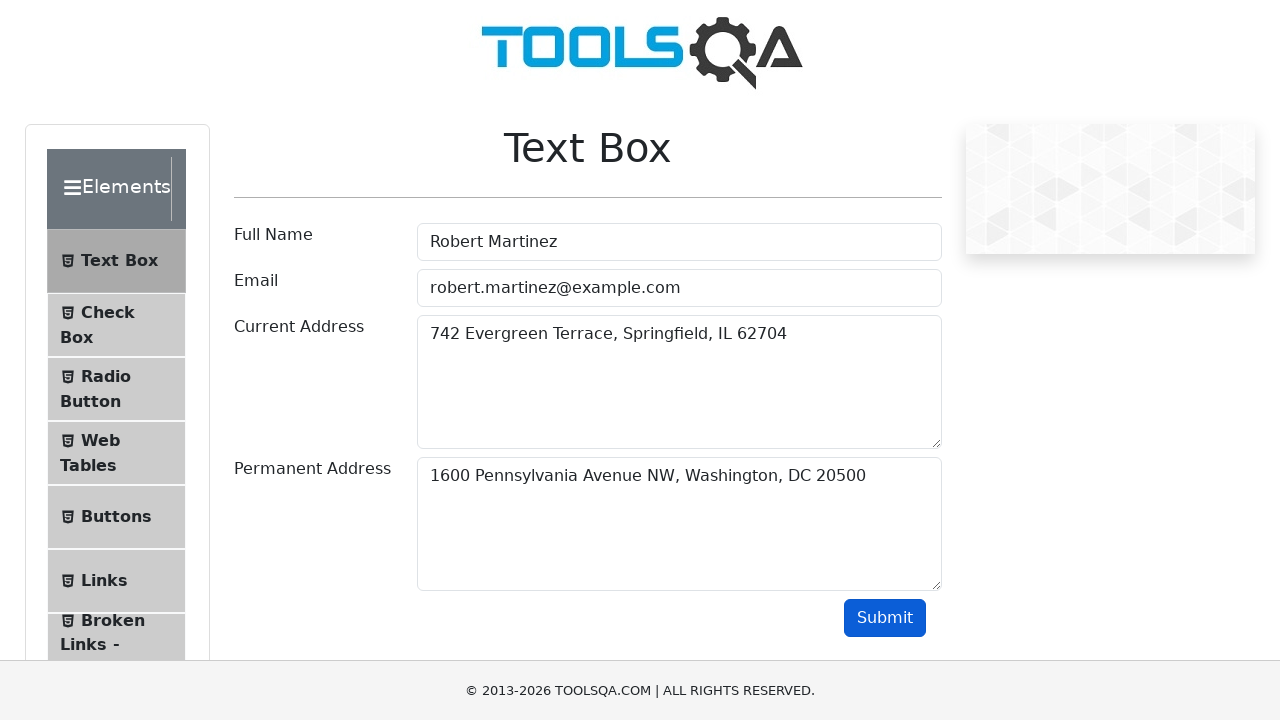

Verified name 'Robert Martinez' is displayed in results
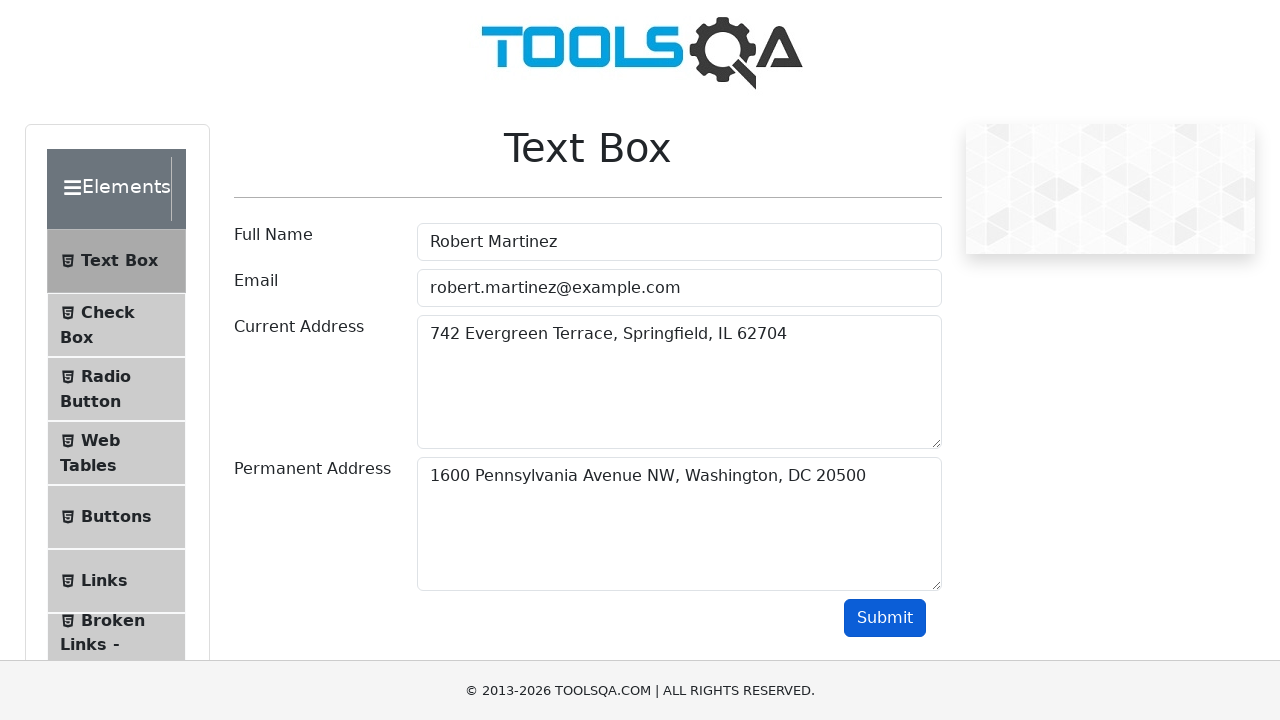

Verified email 'robert.martinez@example.com' is displayed in results
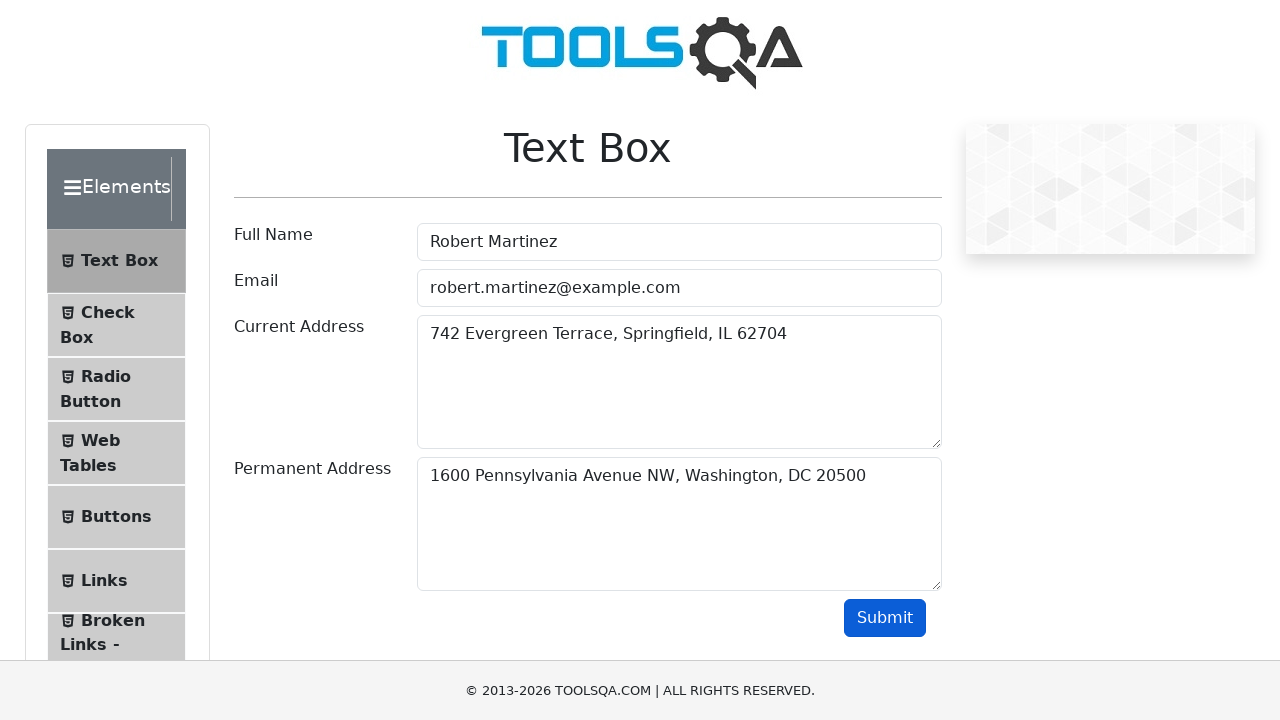

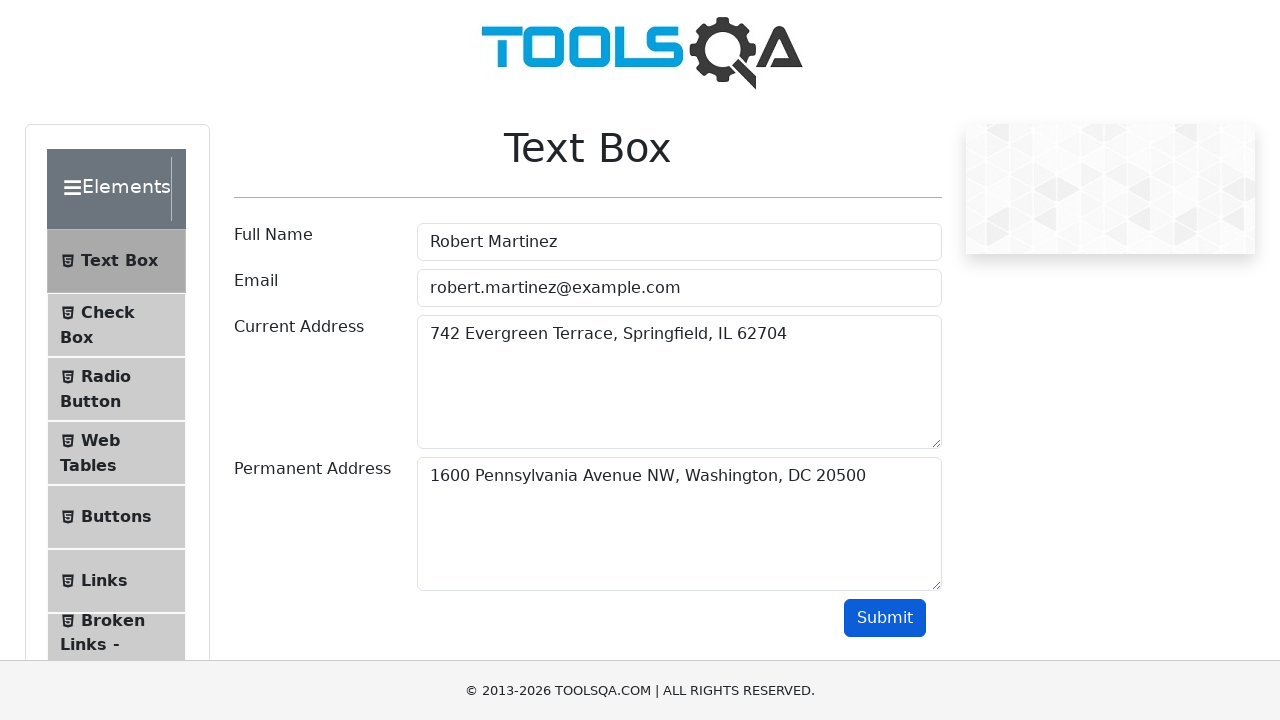